Tests the BMI calculator by switching to metric units, entering age, height, weight, and gender values, then clicking the calculate button to compute BMI.

Starting URL: https://www.calculator.net/bmi-calculator.html

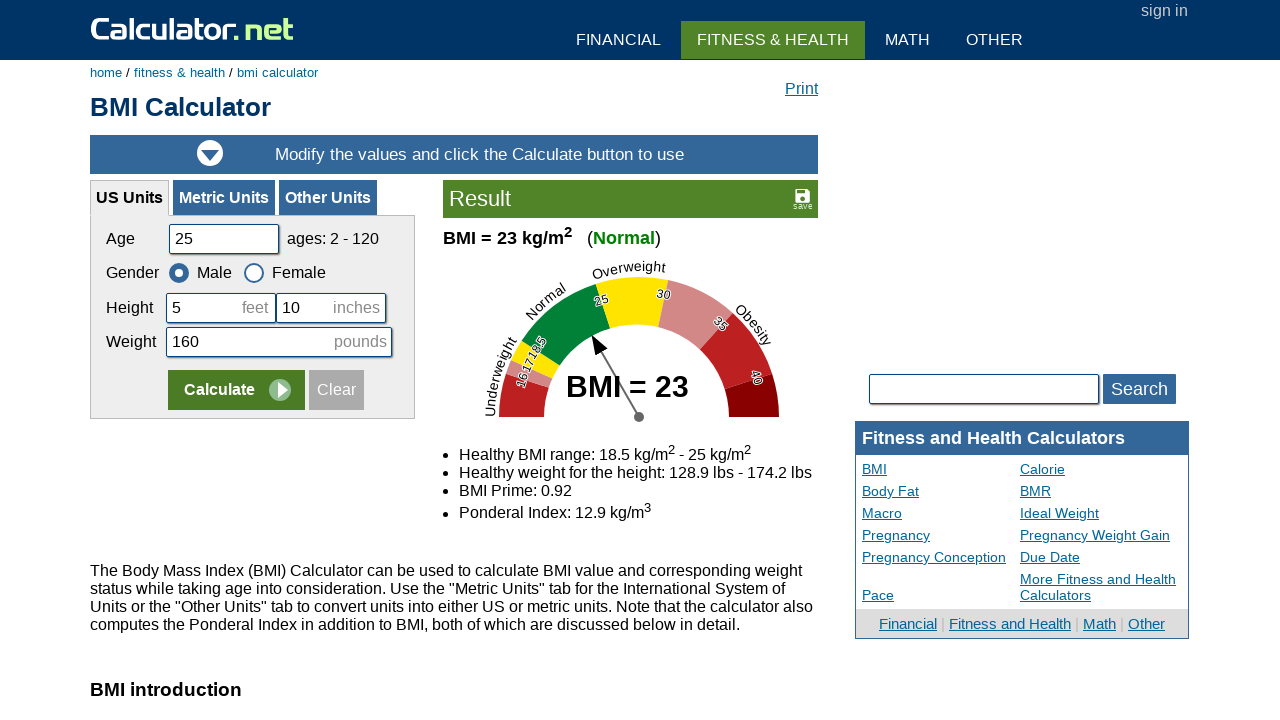

Clicked 'Metric Units' link to switch to metric input at (224, 198) on a:has-text("Metric Units")
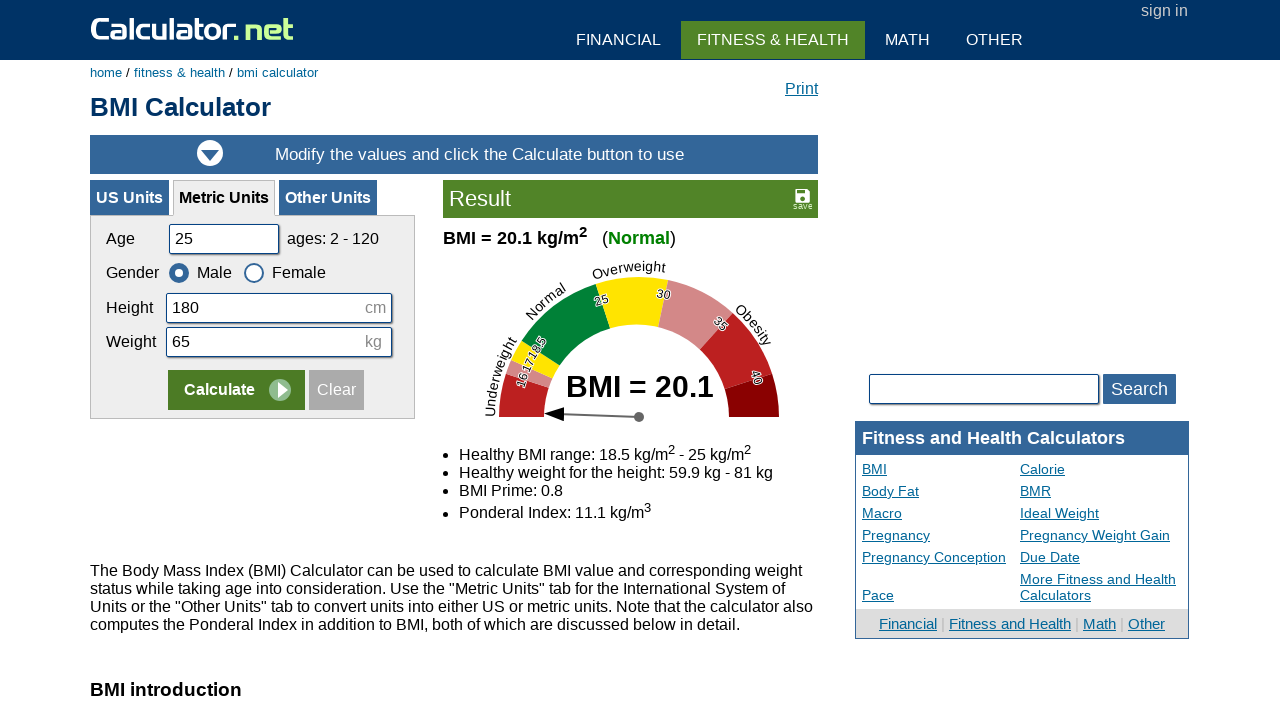

Filled age field with value '28' on #cage
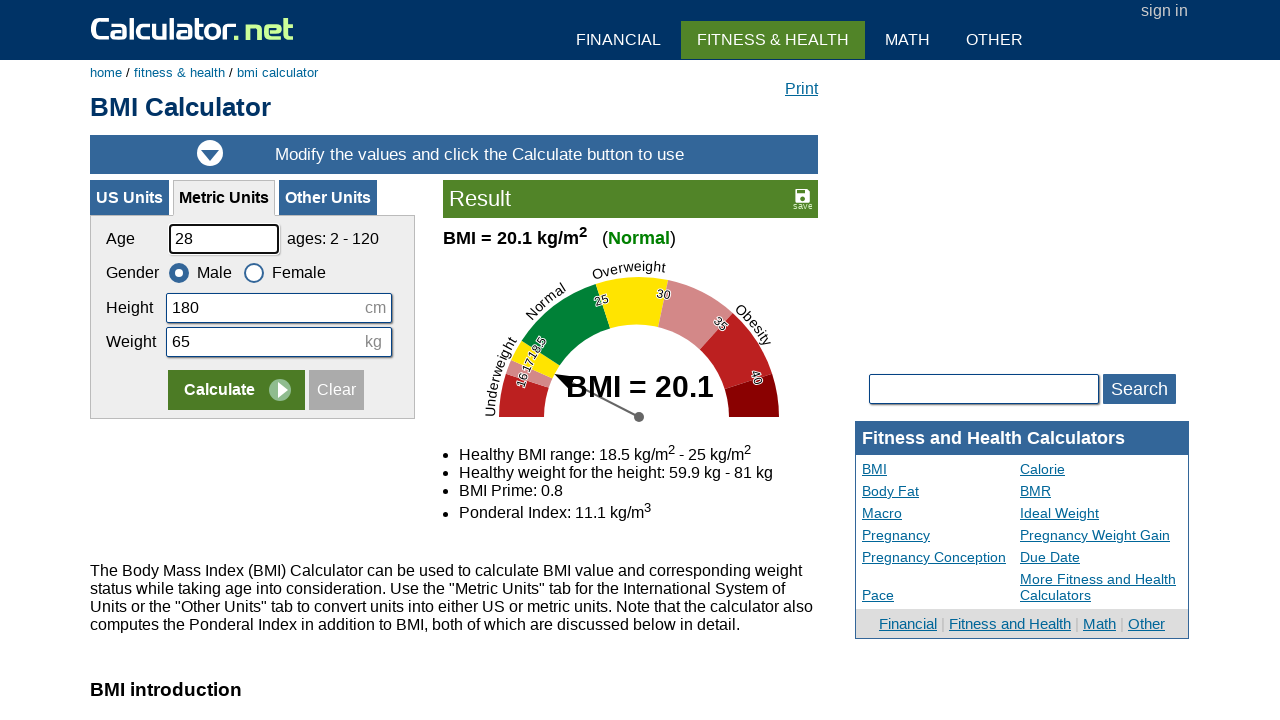

Filled height field with value '175' cm on #cheightmeter
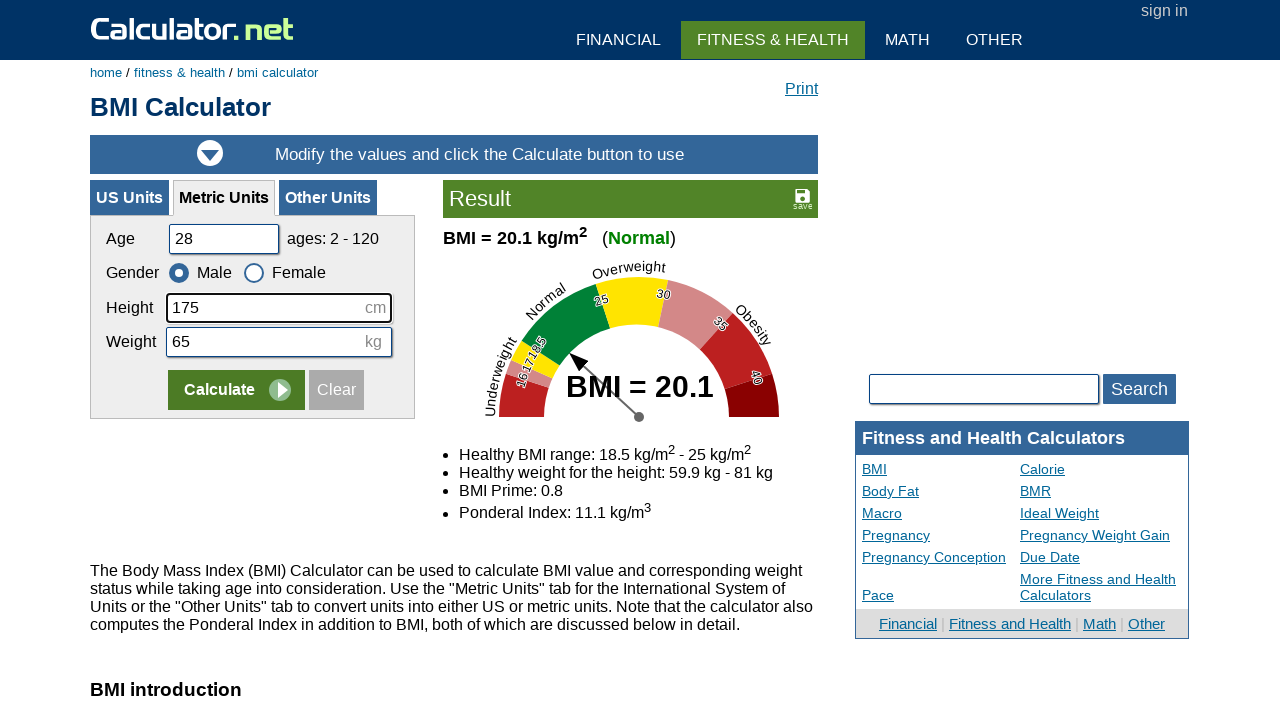

Filled weight field with value '72' kg on #ckg
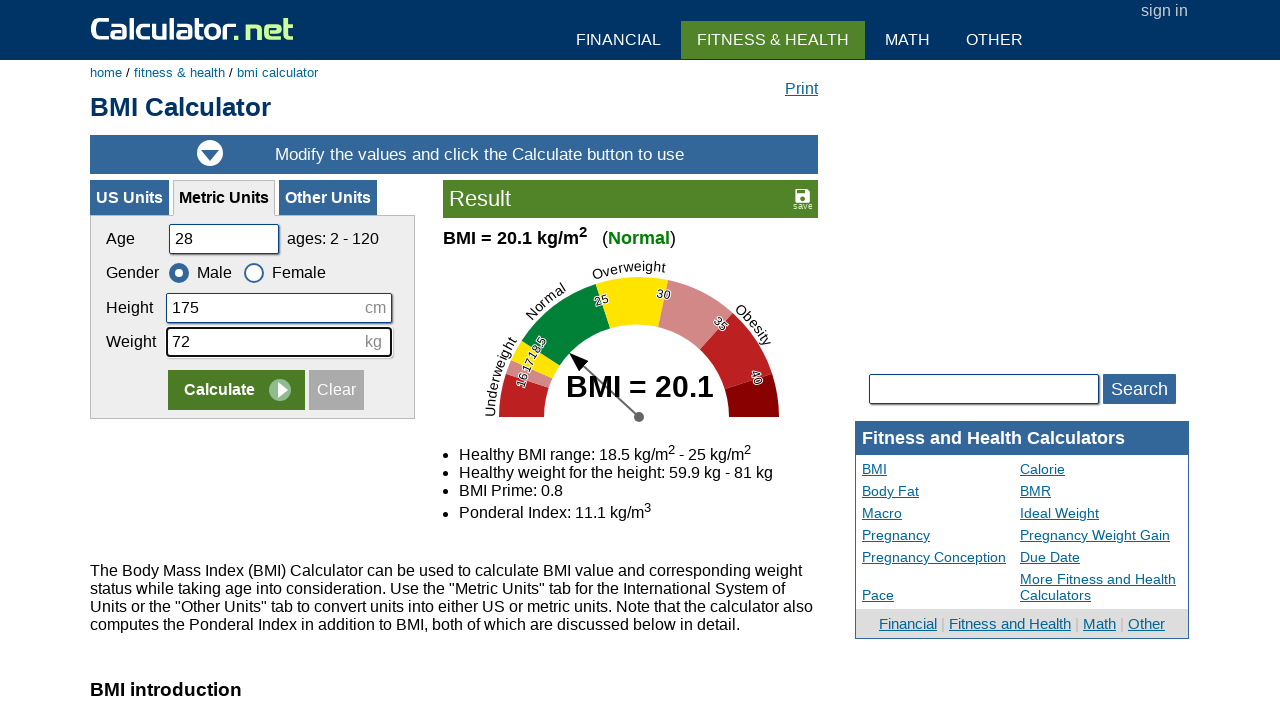

Selected 'Male' gender option at (200, 272) on label:has-text("Male")
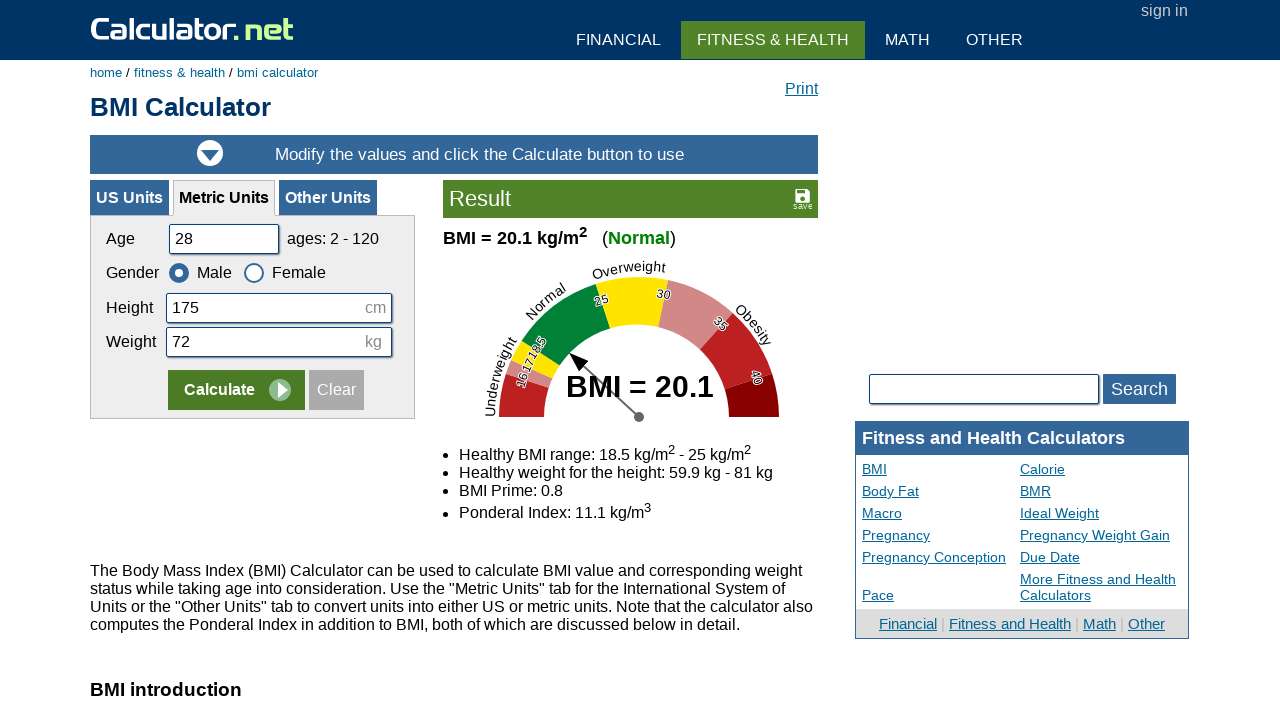

Clicked Calculate button to compute BMI at (236, 390) on input[value="Calculate"]
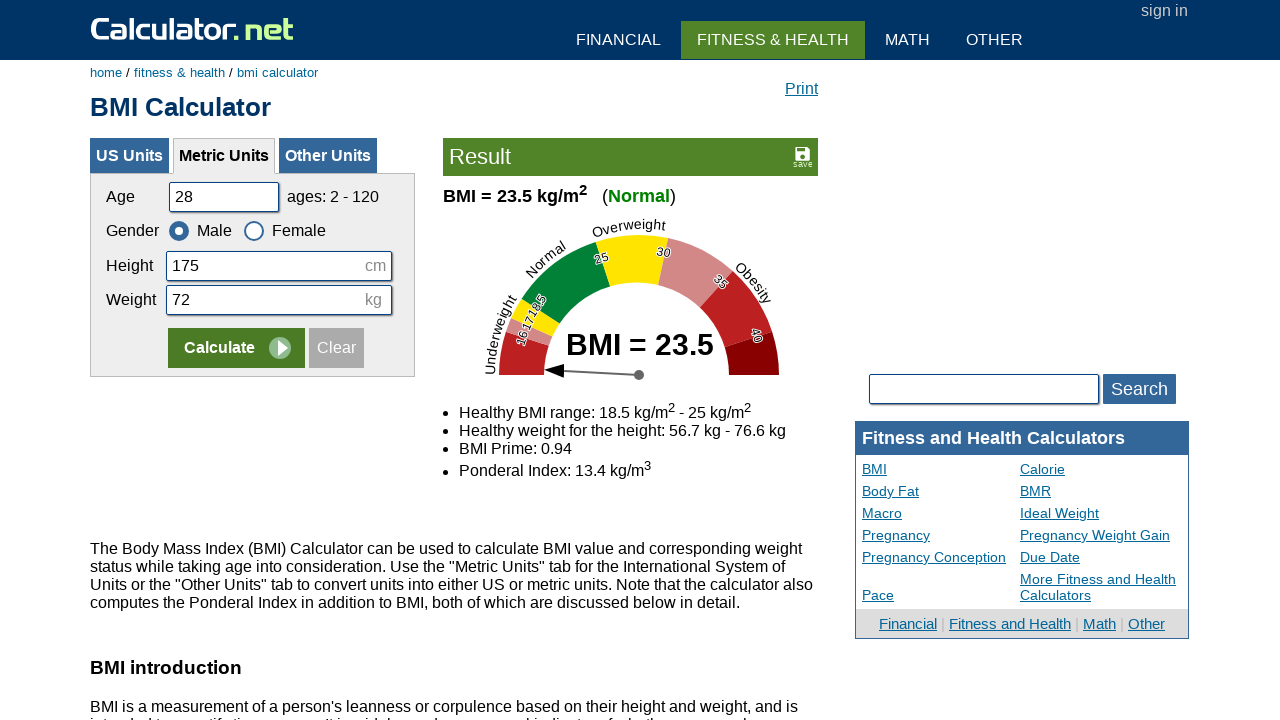

BMI calculation results loaded
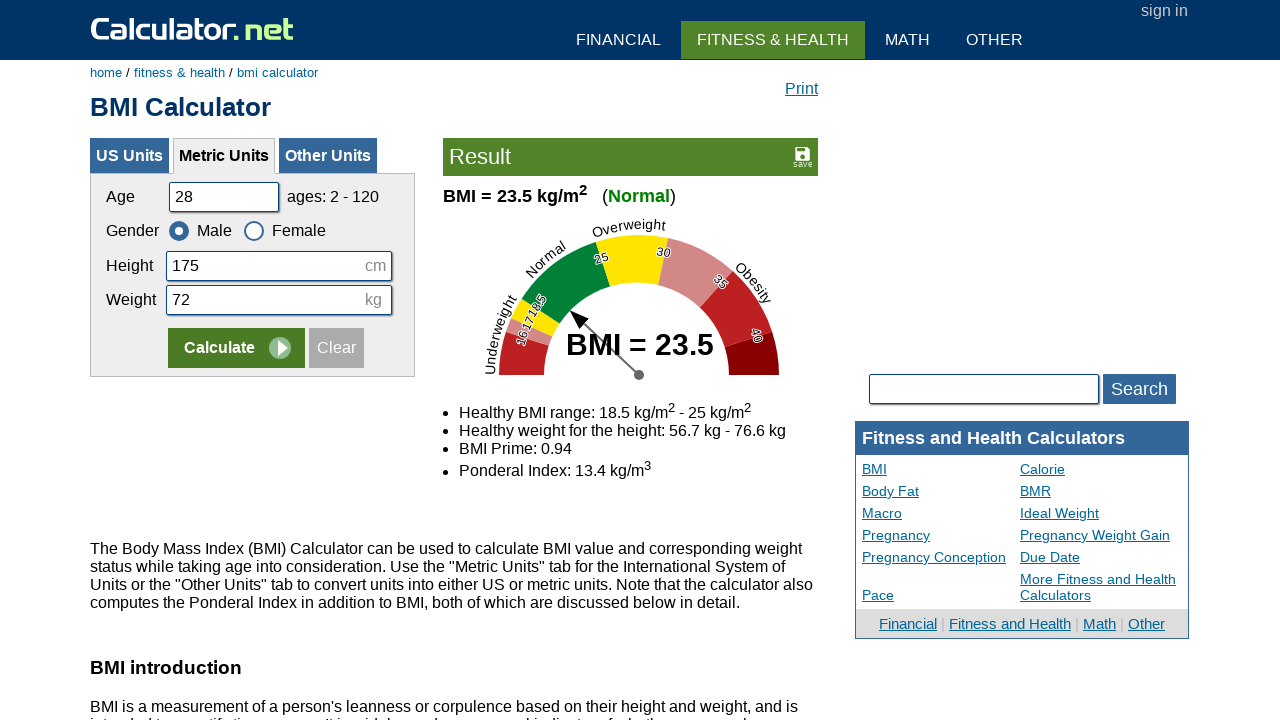

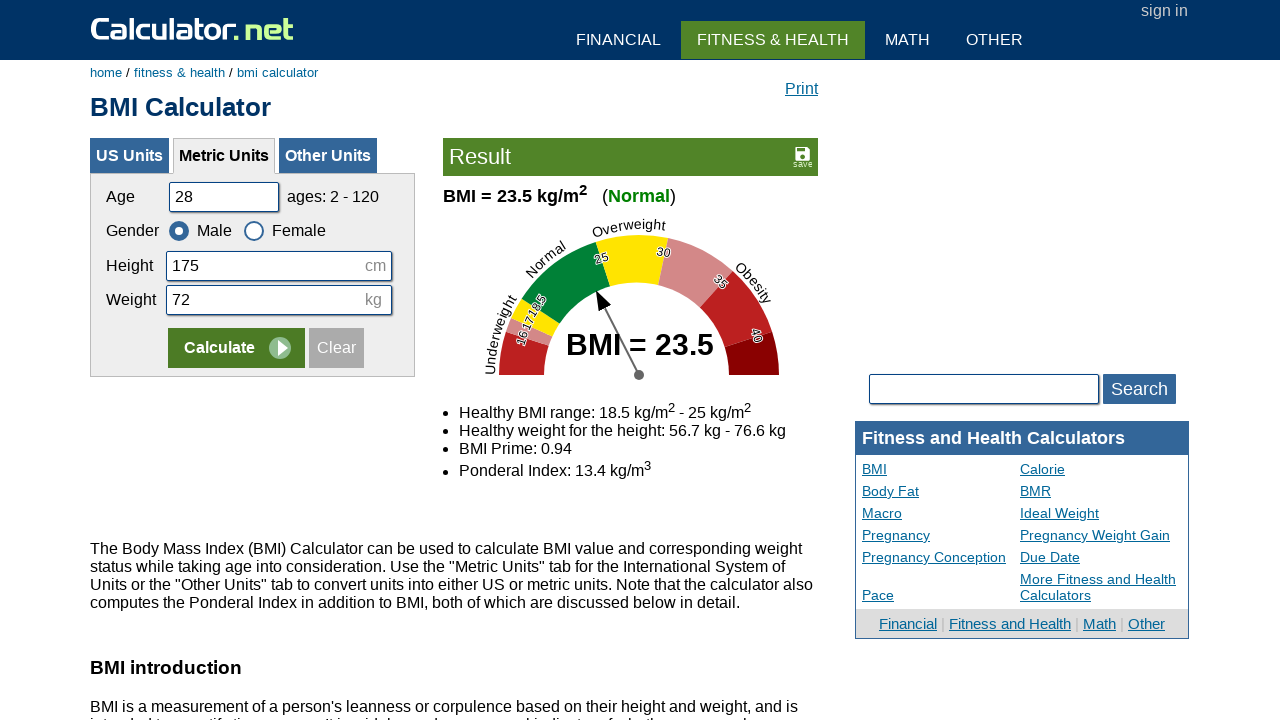